Tests checkbox functionality by navigating to checkboxes page and clicking all three checkboxes

Starting URL: https://formy-project.herokuapp.com

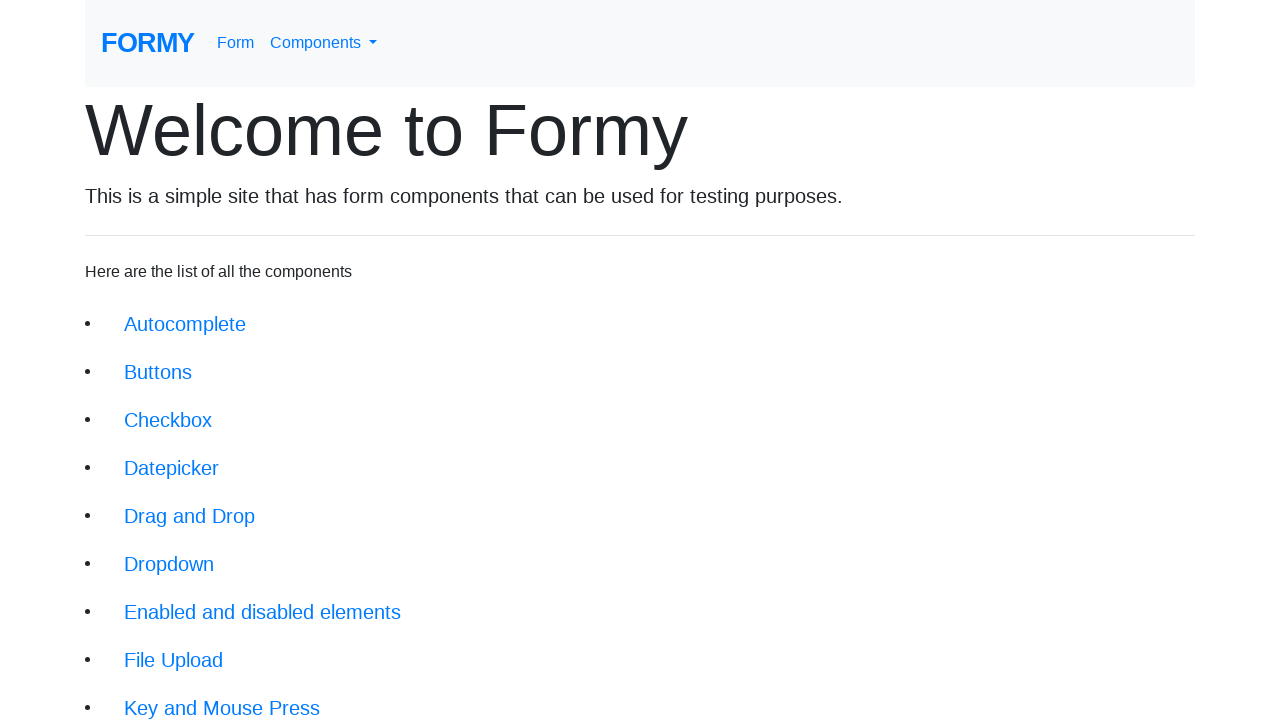

Clicked on checkboxes link to navigate to checkboxes page at (168, 420) on xpath=//li[3]/a[@class = 'btn btn-lg']
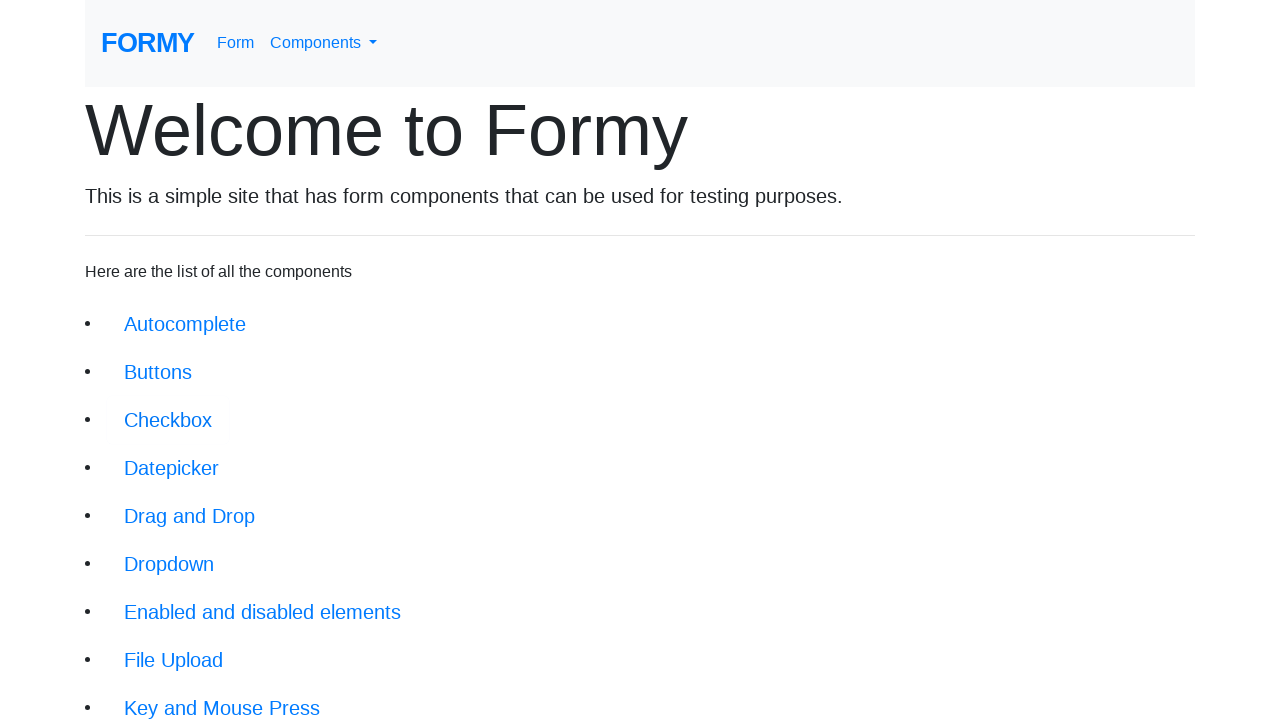

Checkboxes page loaded - heading 'Checkboxes' appeared
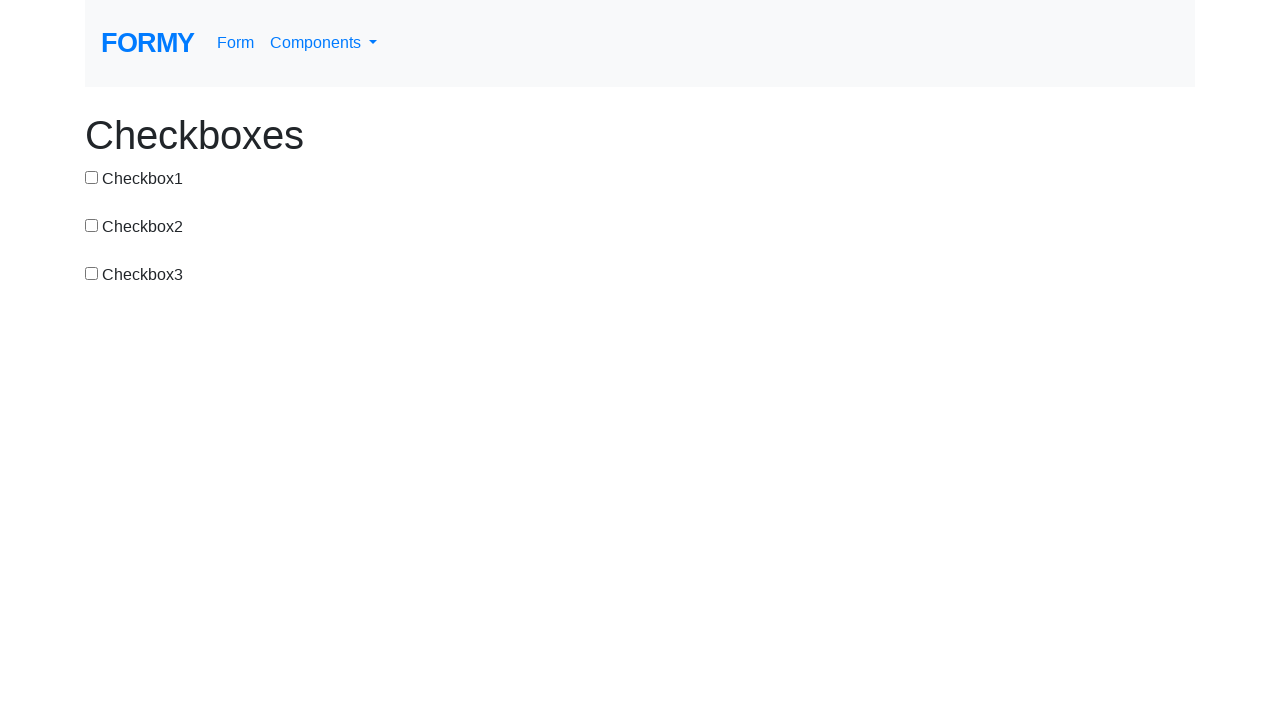

Clicked checkbox 1 at (92, 177) on #checkbox-1
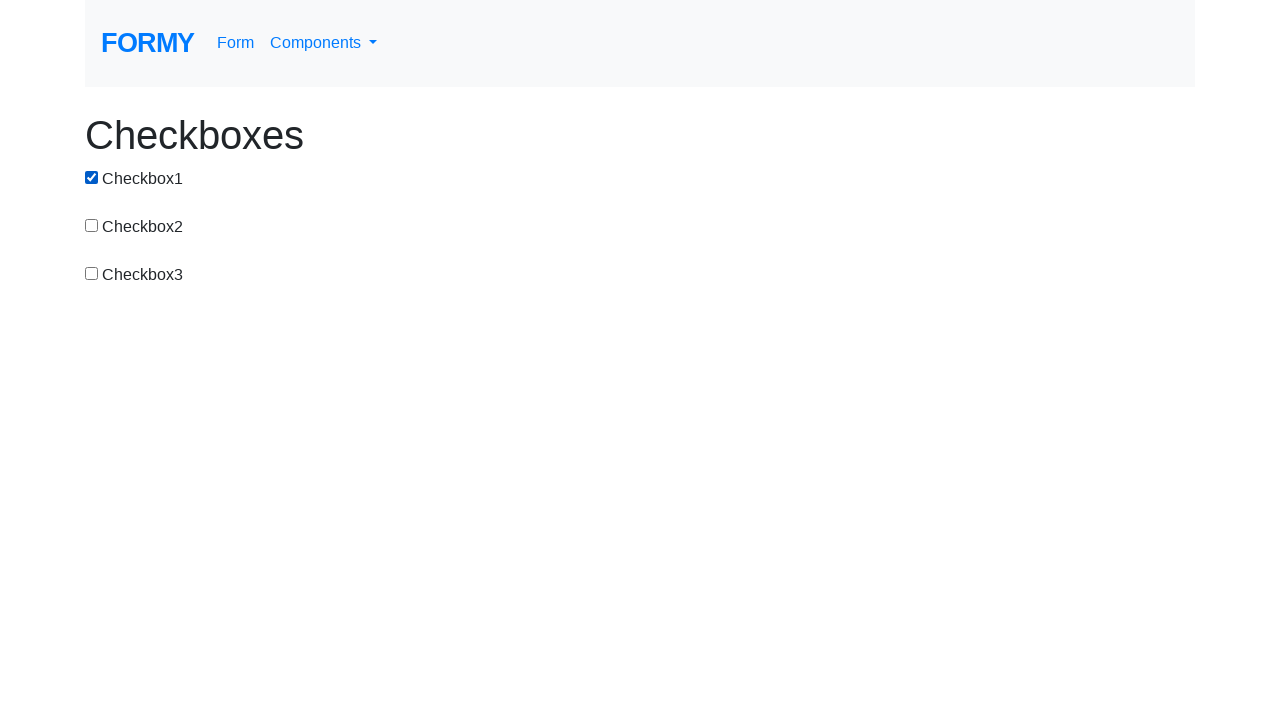

Clicked checkbox 2 at (92, 225) on #checkbox-2
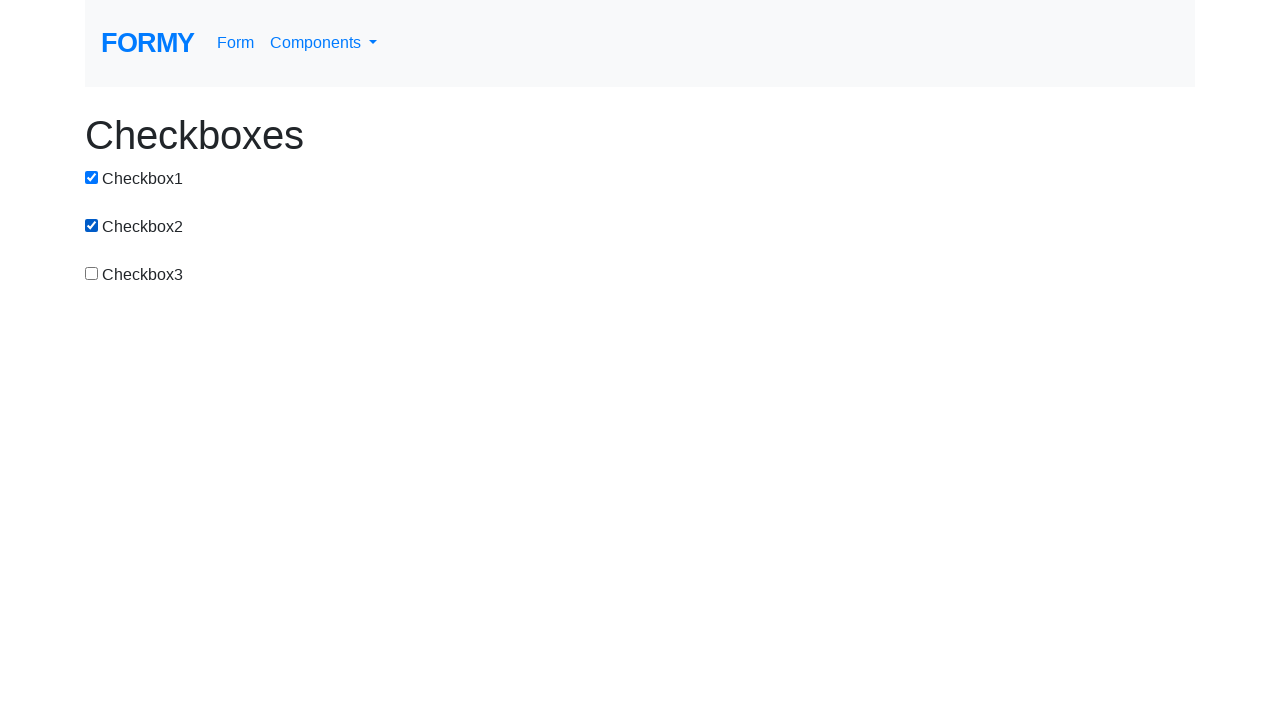

Clicked checkbox 3 at (92, 273) on #checkbox-3
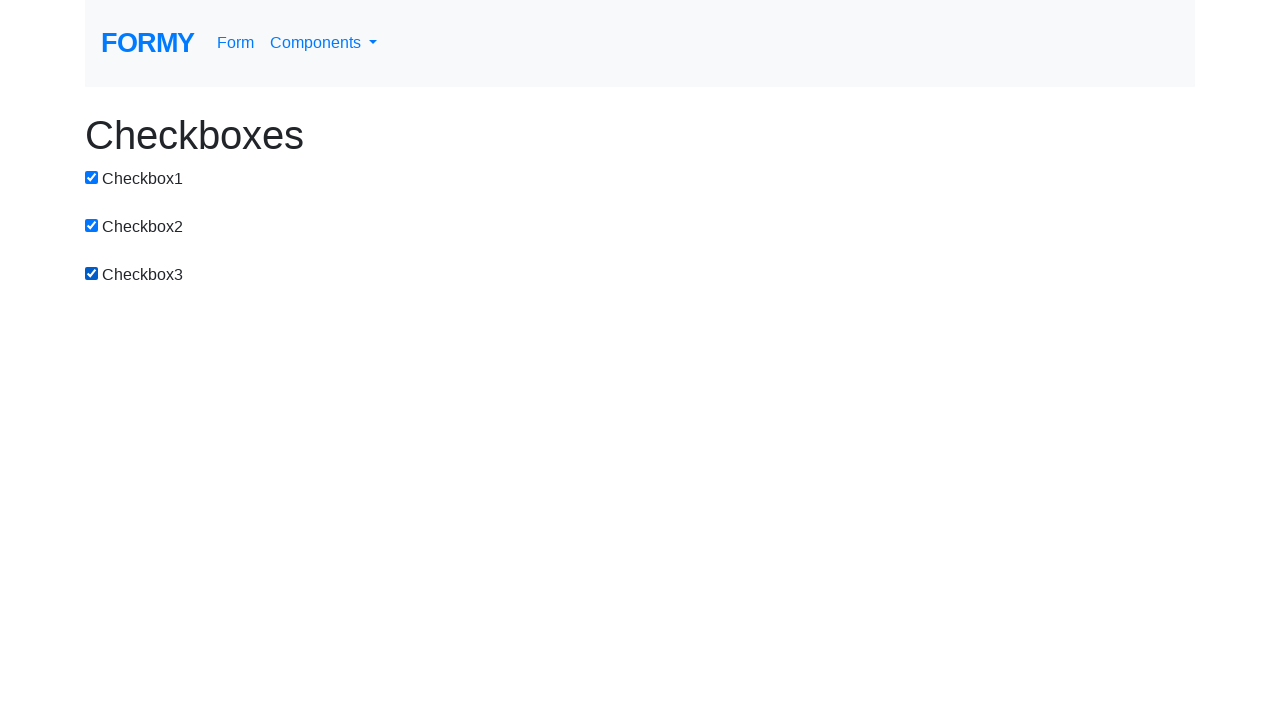

Waited 2 seconds for interactions to complete
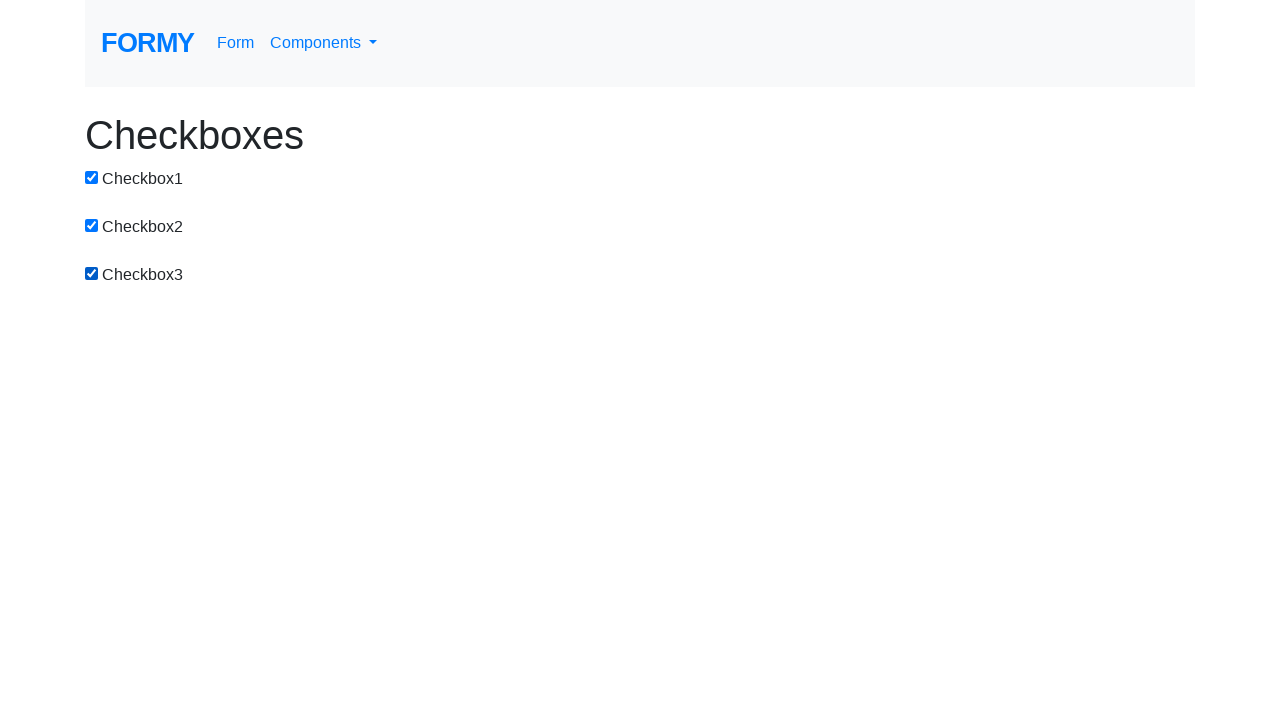

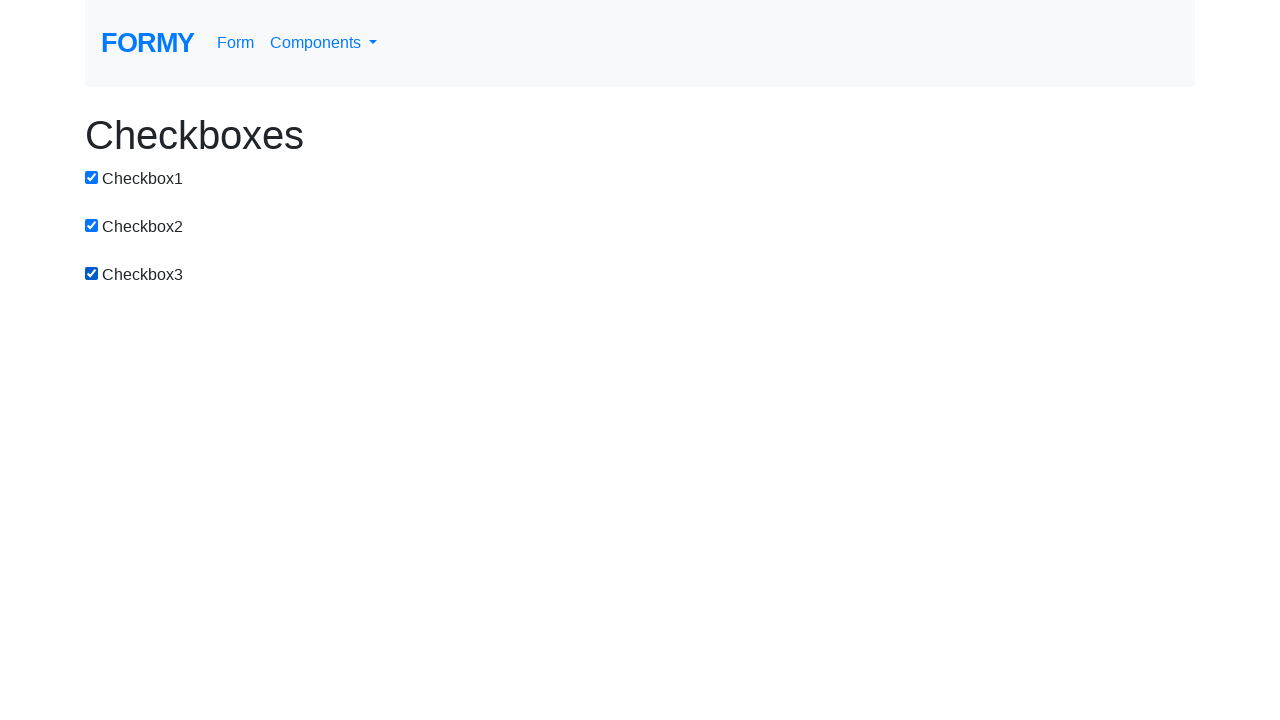